Tests a growing clickable button by waiting for it to reach its fully grown state, clicking it, and verifying that the "Event Triggered" status text appears.

Starting URL: https://testpages.herokuapp.com/styled/challenges/growing-clickable.html

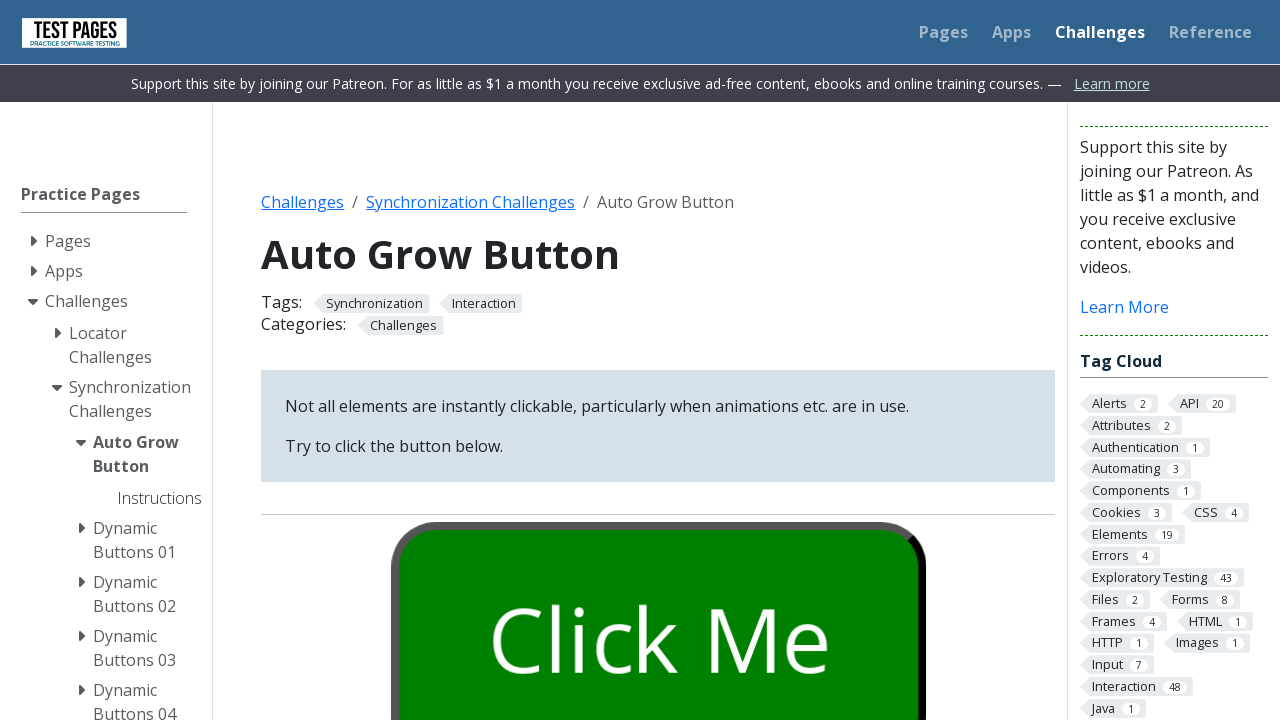

Waited for the button to reach fully grown state
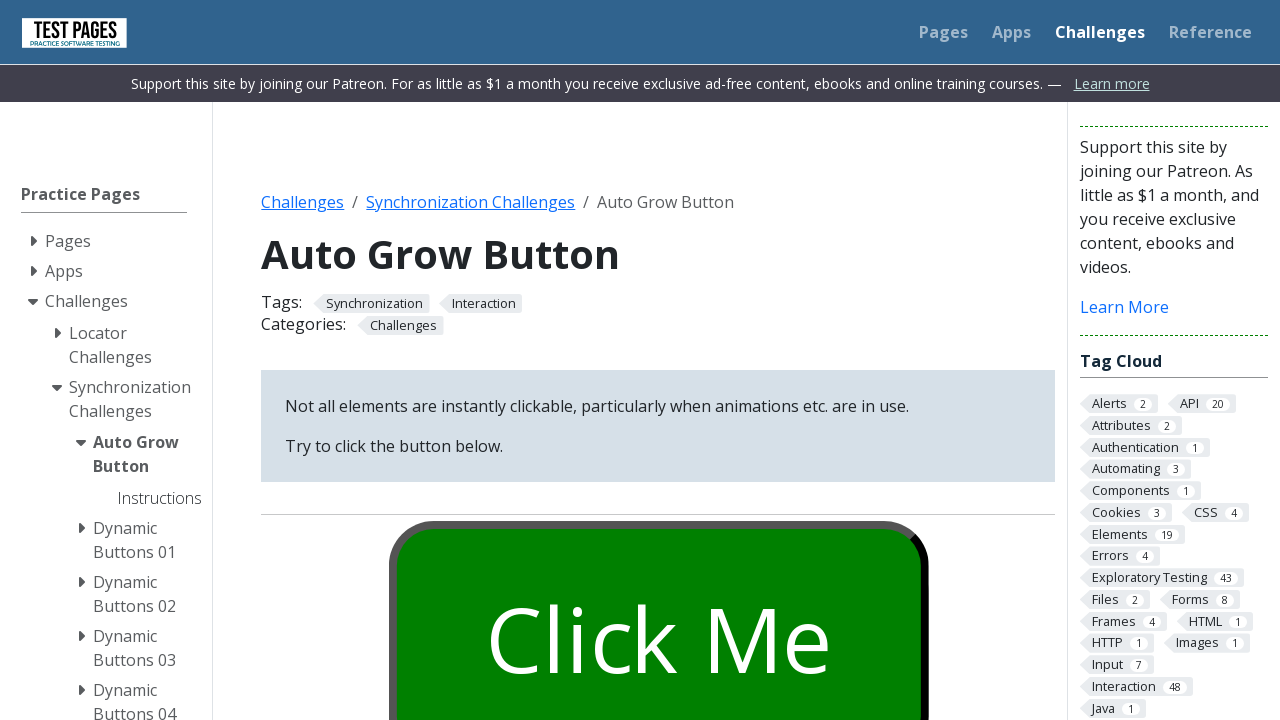

Clicked the 'Click Me' grow button at (658, 600) on #growbutton
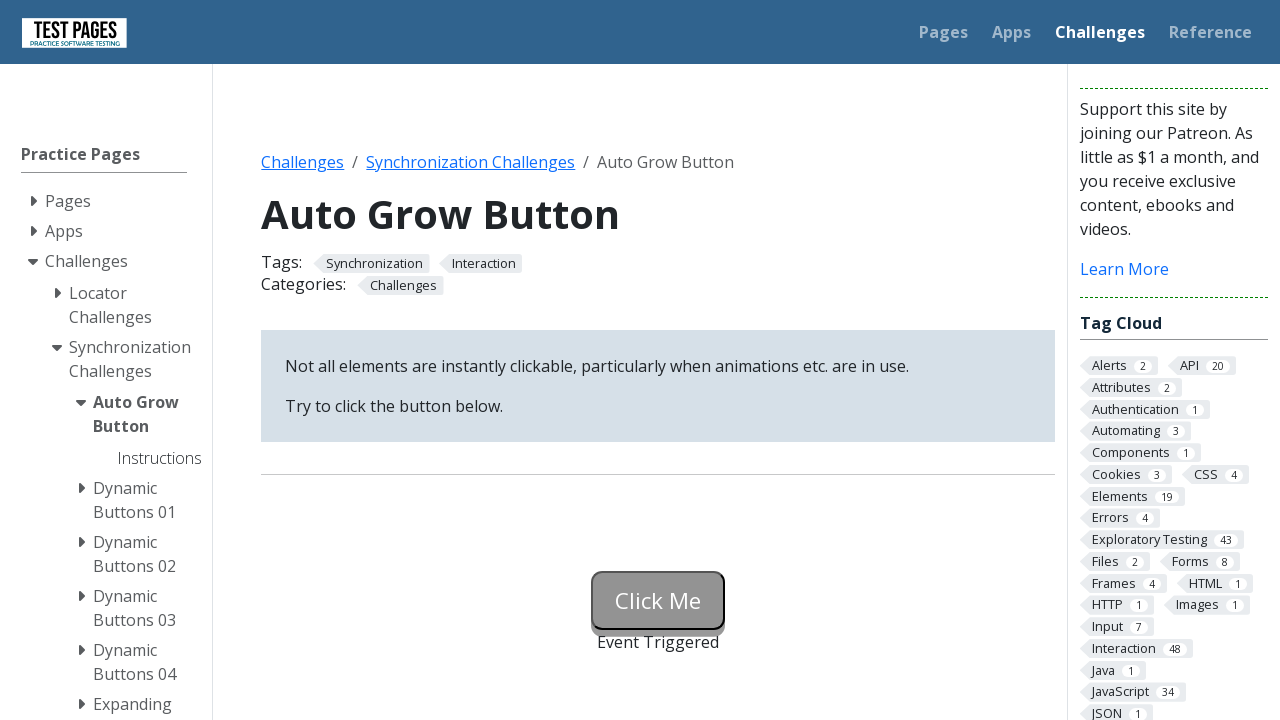

Waited for status text element to appear
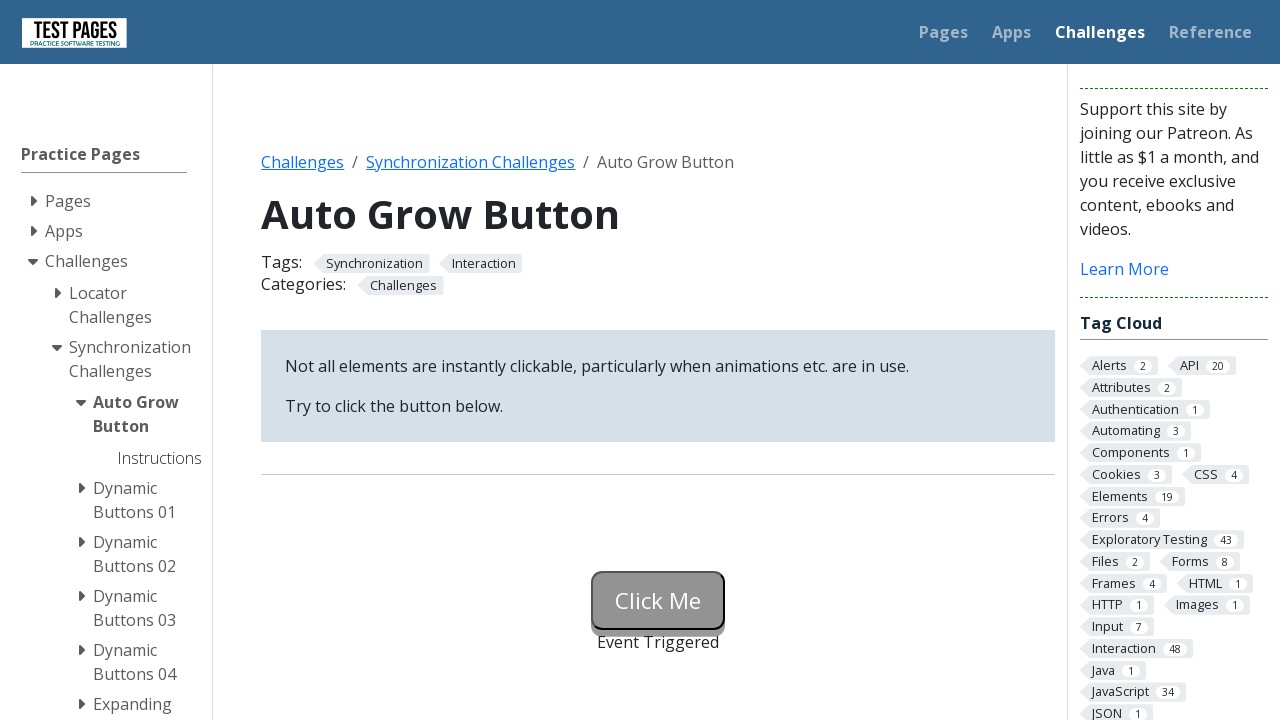

Retrieved status text content
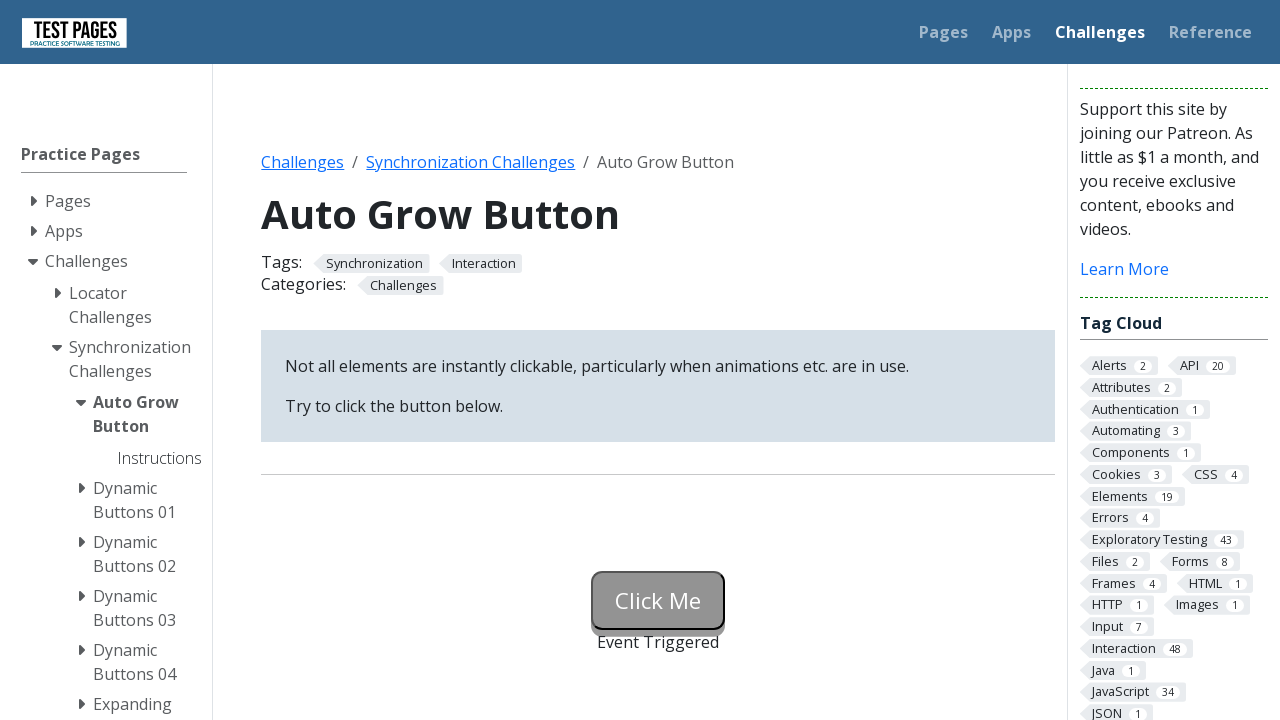

Verified that 'Event Triggered' status text appears
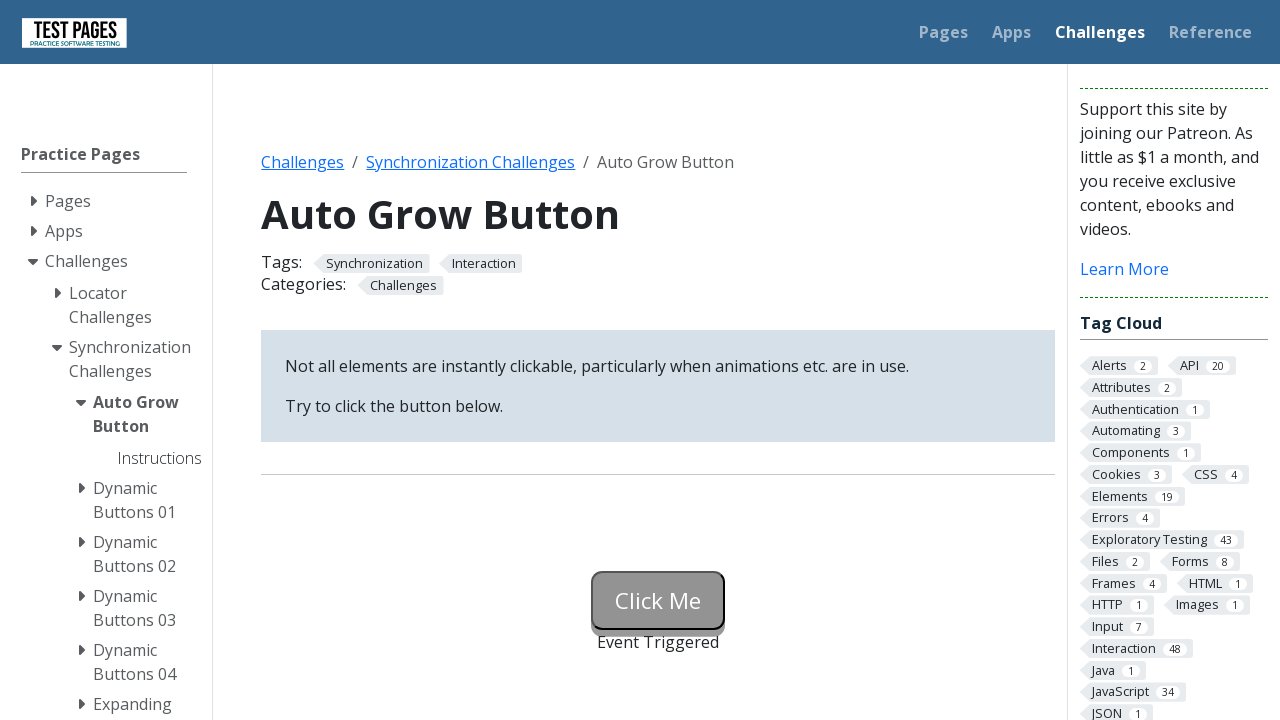

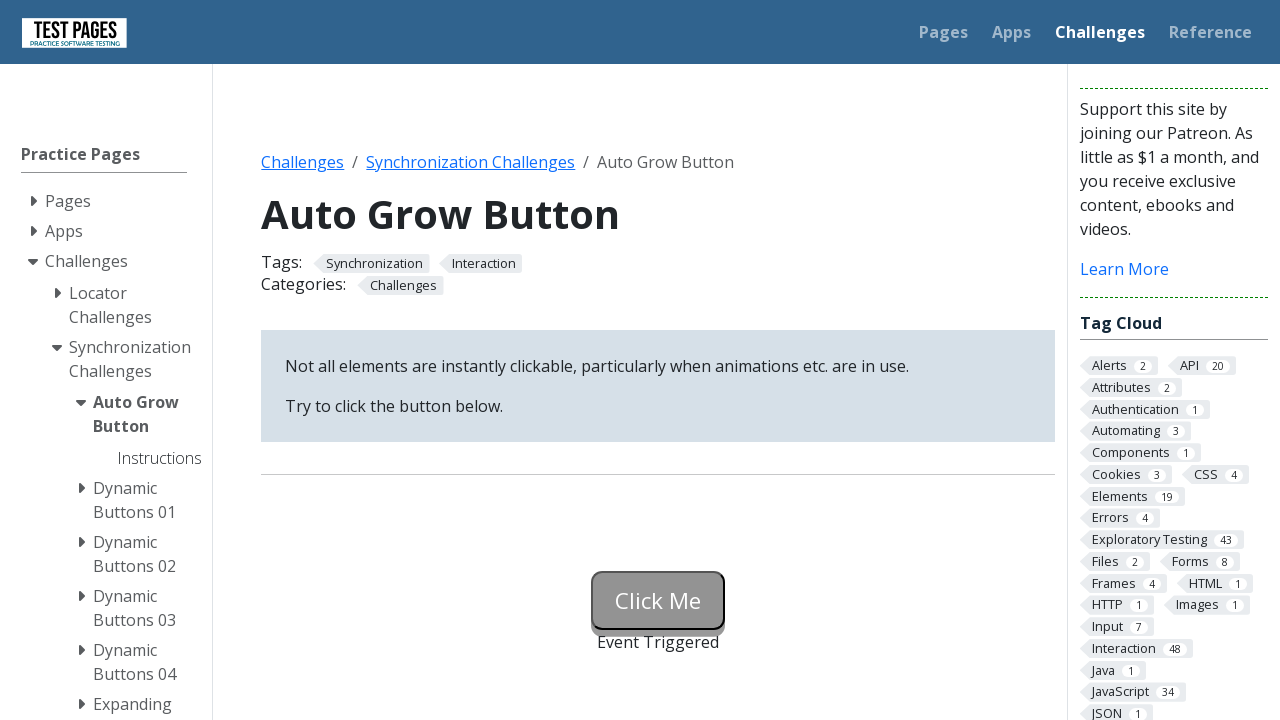